Tests that the Clear completed button displays correct text

Starting URL: https://demo.playwright.dev/todomvc

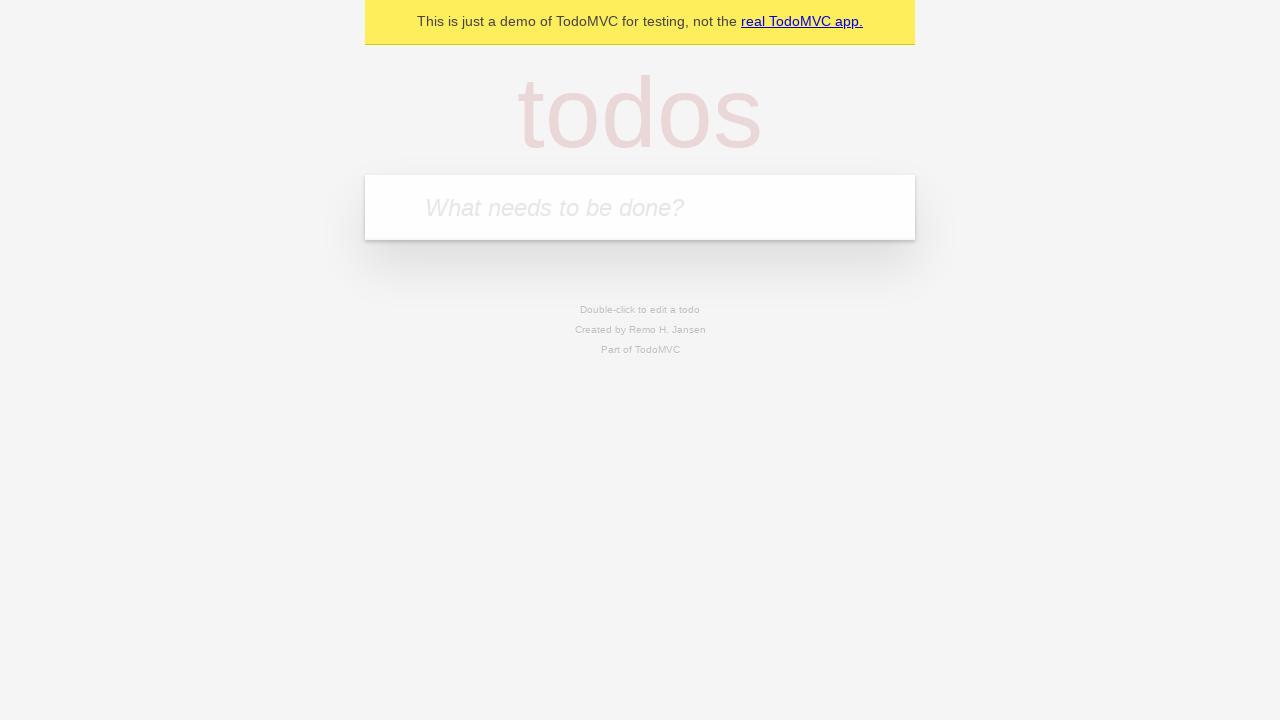

Filled new todo field with 'buy some cheese' on .new-todo
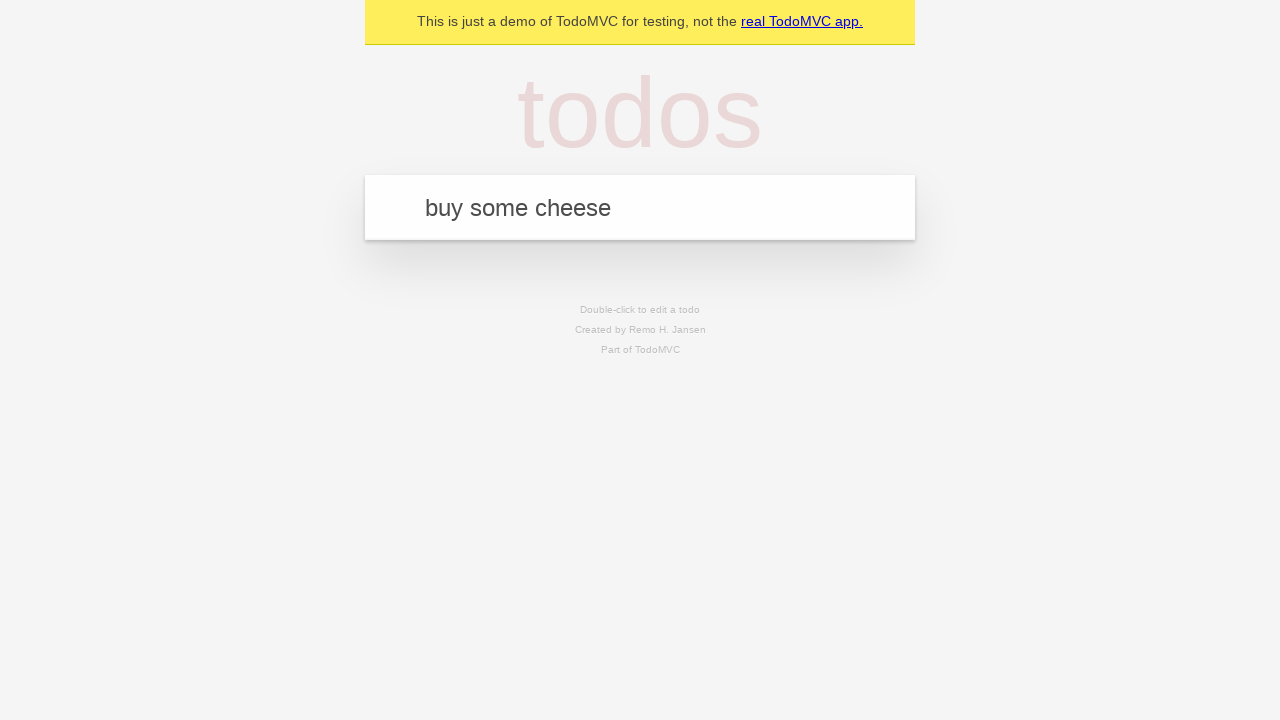

Pressed Enter to add first todo on .new-todo
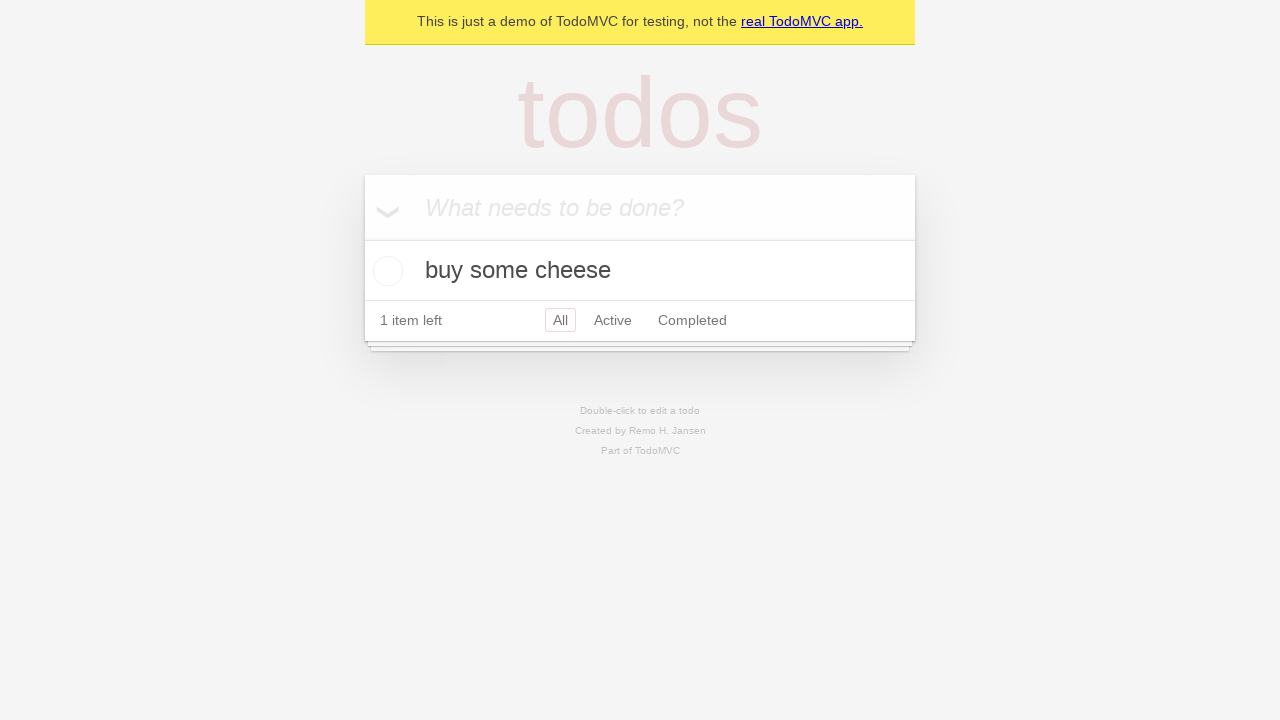

Filled new todo field with 'feed the cat' on .new-todo
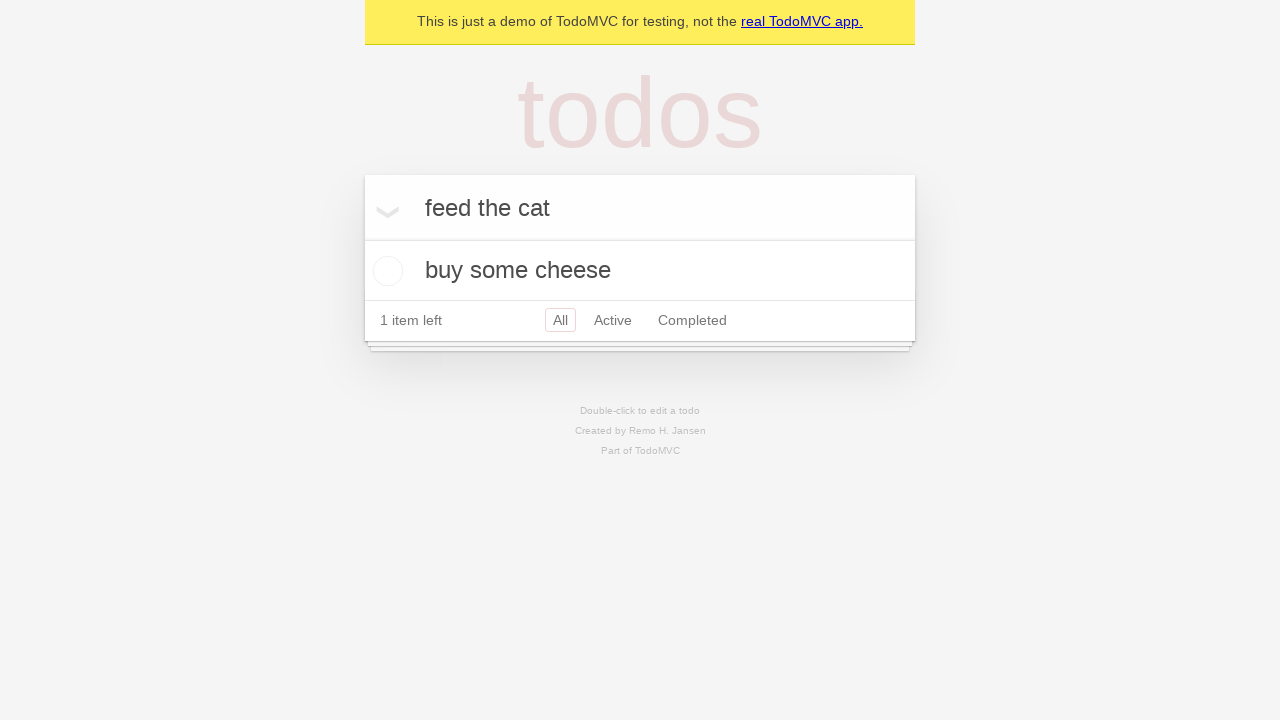

Pressed Enter to add second todo on .new-todo
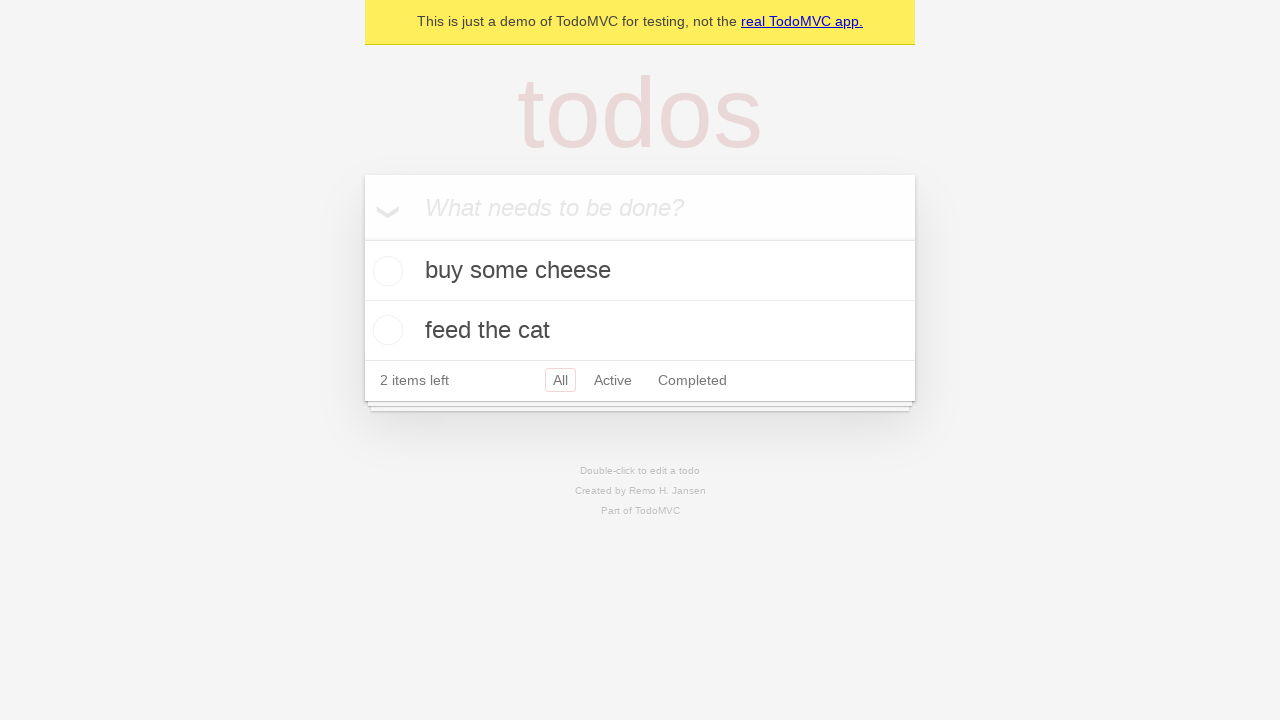

Filled new todo field with 'book a doctors appointment' on .new-todo
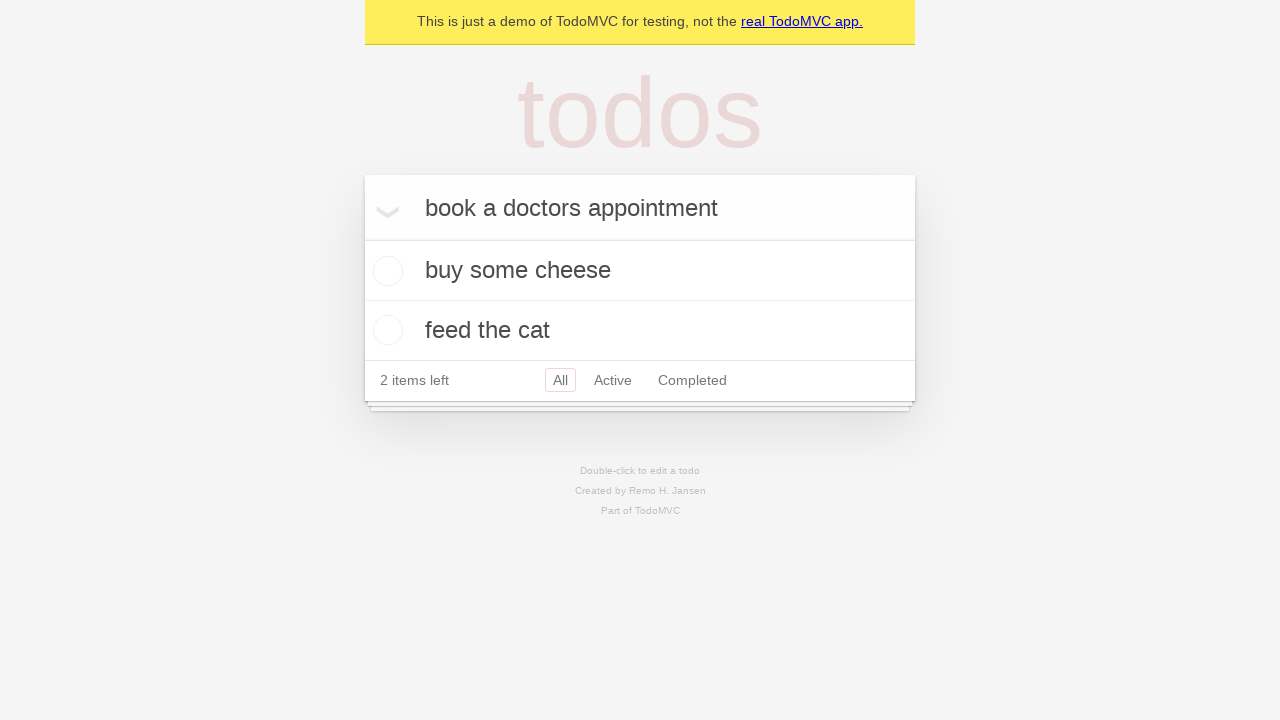

Pressed Enter to add third todo on .new-todo
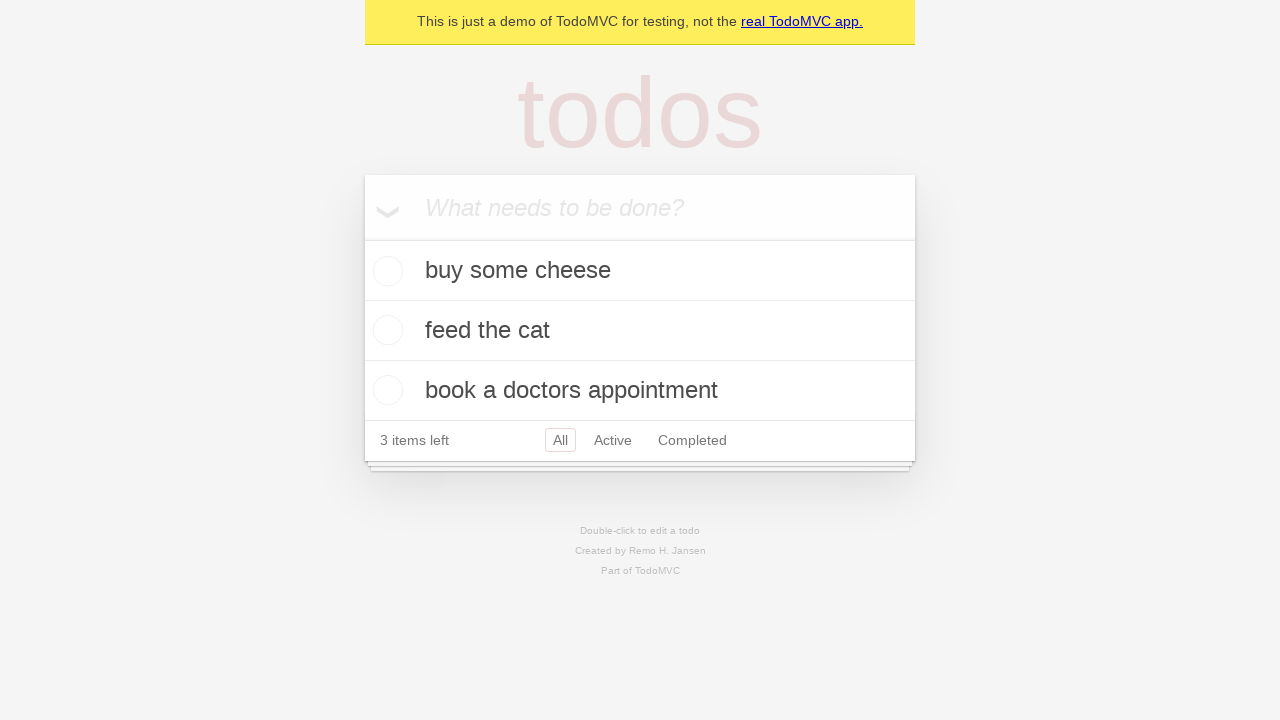

All three todo items loaded
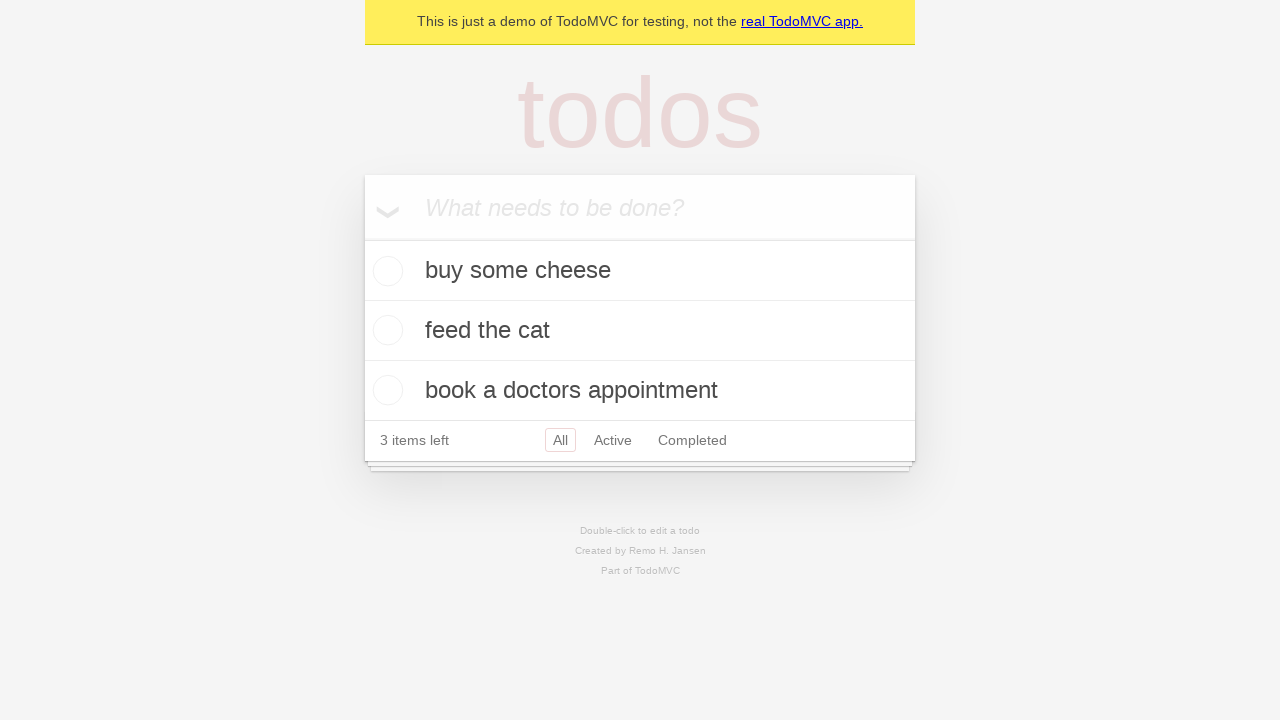

Checked first todo item to mark as completed at (385, 271) on .todo-list li .toggle >> nth=0
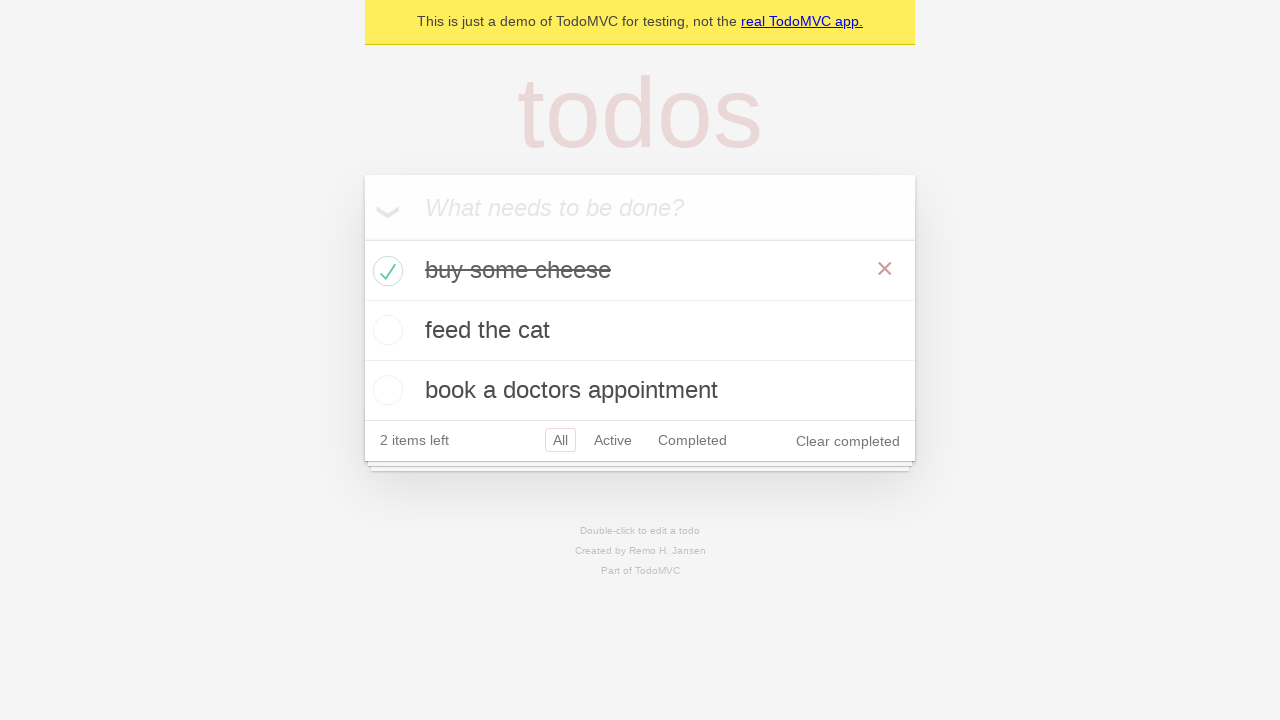

Clear completed button is now visible
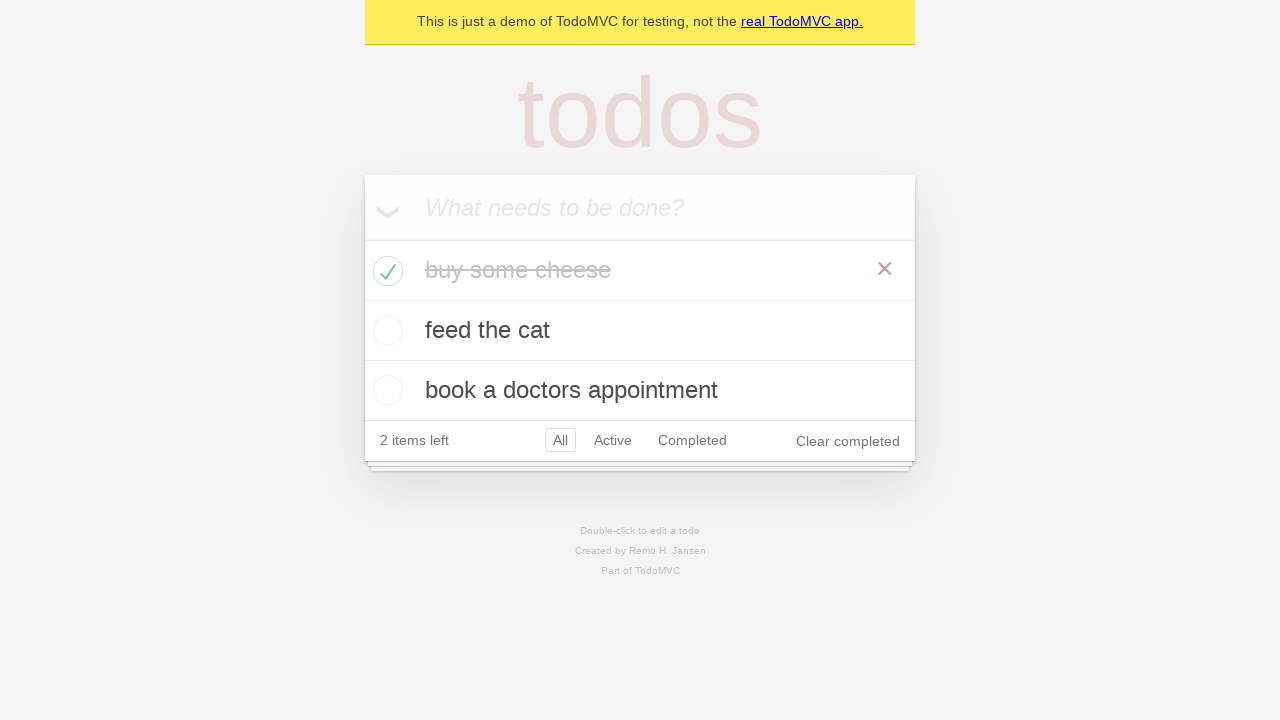

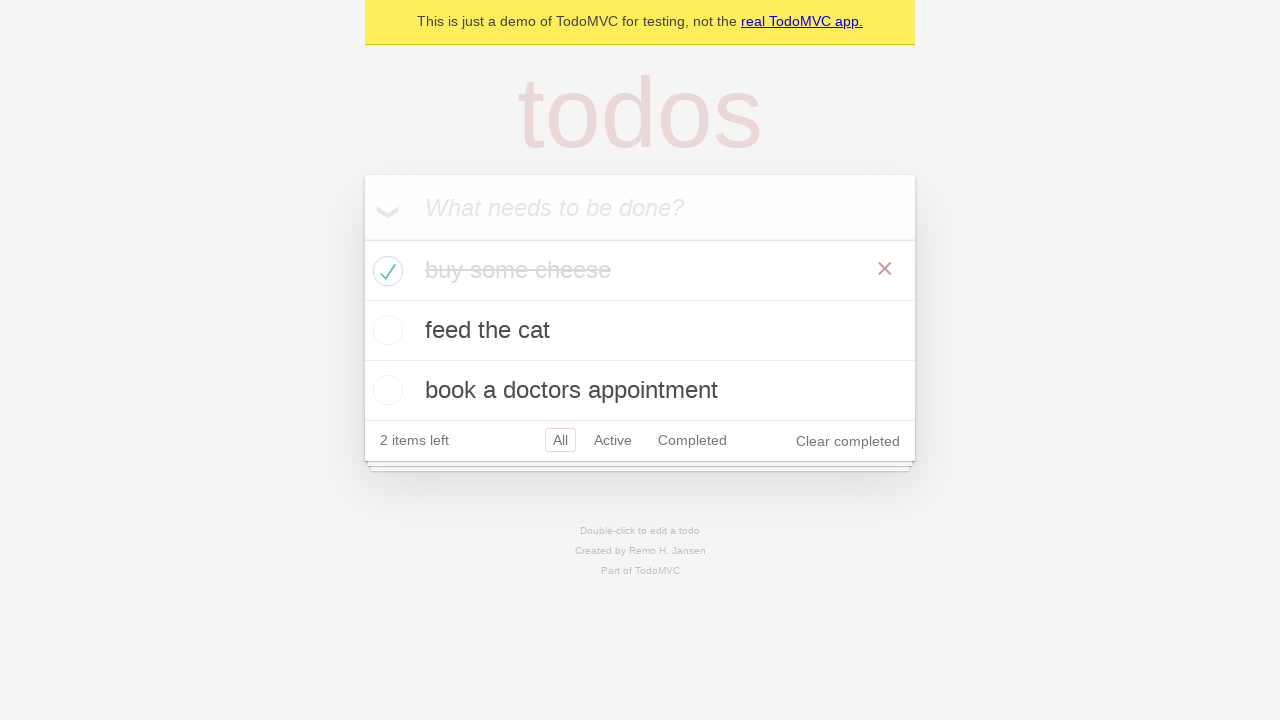